Tests web element interactions by clicking an "Add Element" button 3 times to create delete buttons, verifies the elements are created, then navigates to a challenging DOM page to verify table element selection using XPath.

Starting URL: http://the-internet.herokuapp.com/add_remove_elements/

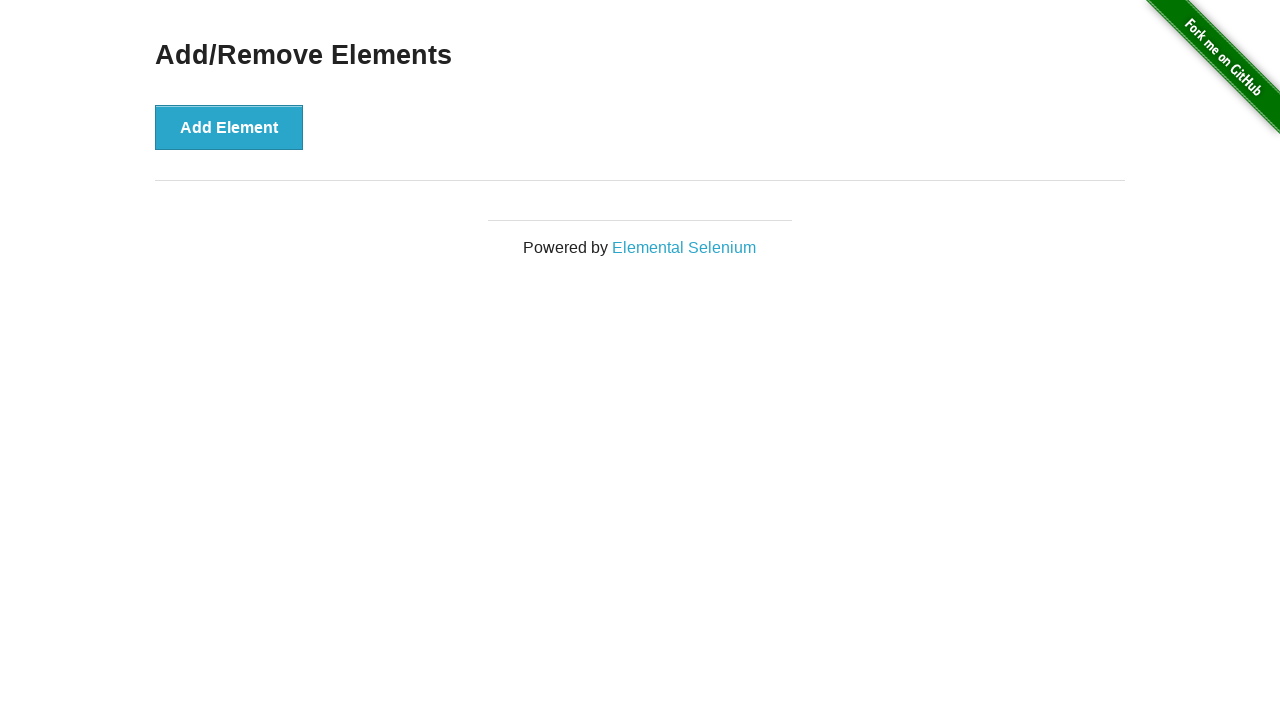

Clicked 'Add Element' button (iteration 1 of 3) at (229, 127) on .example button
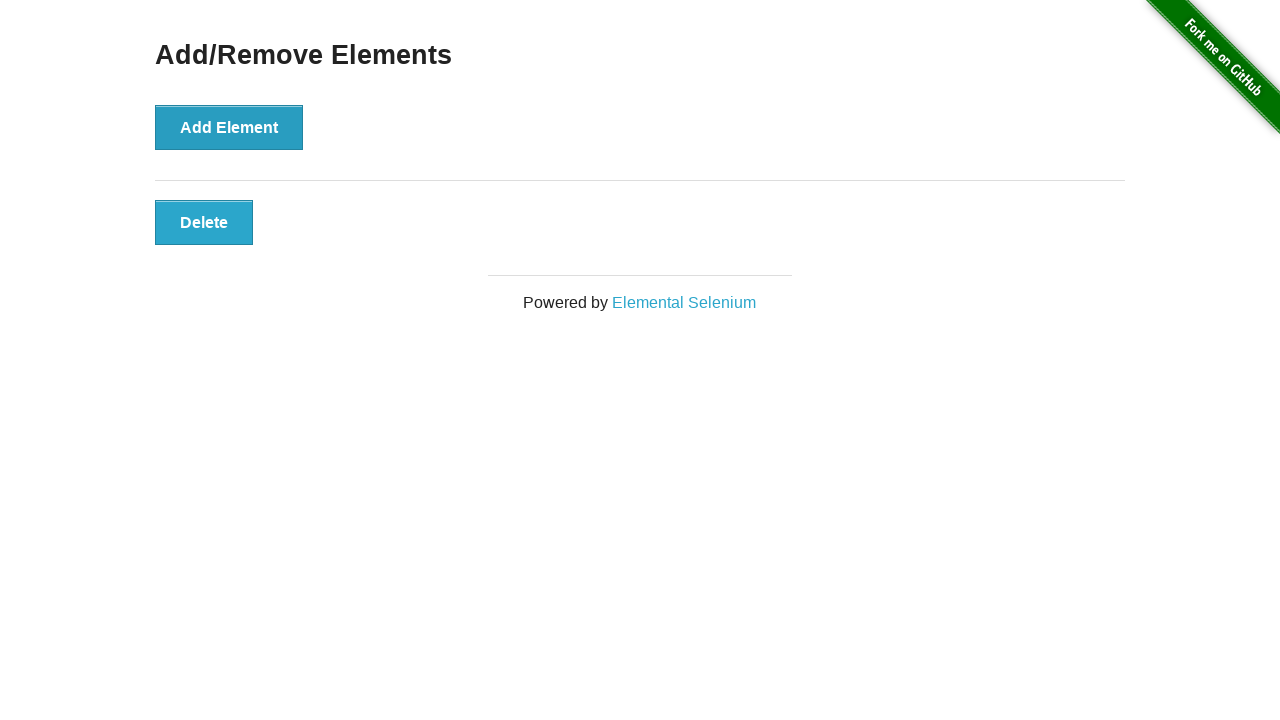

Clicked 'Add Element' button (iteration 2 of 3) at (229, 127) on .example button
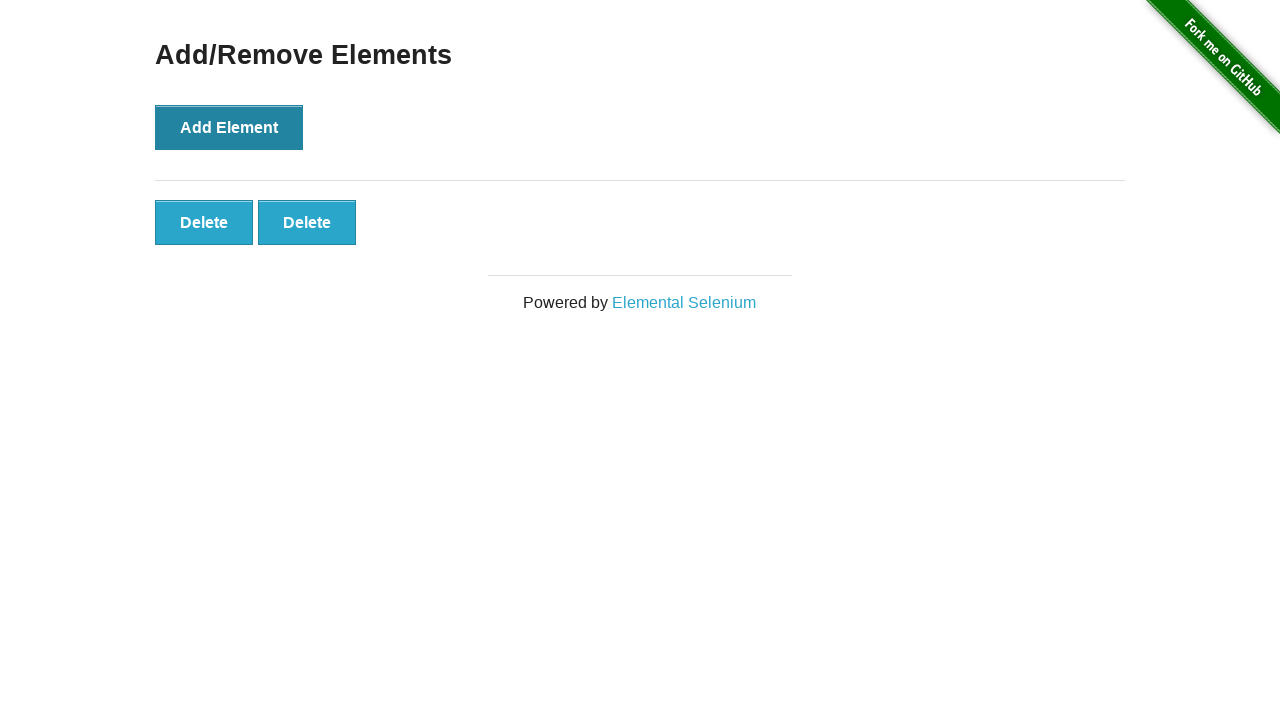

Clicked 'Add Element' button (iteration 3 of 3) at (229, 127) on .example button
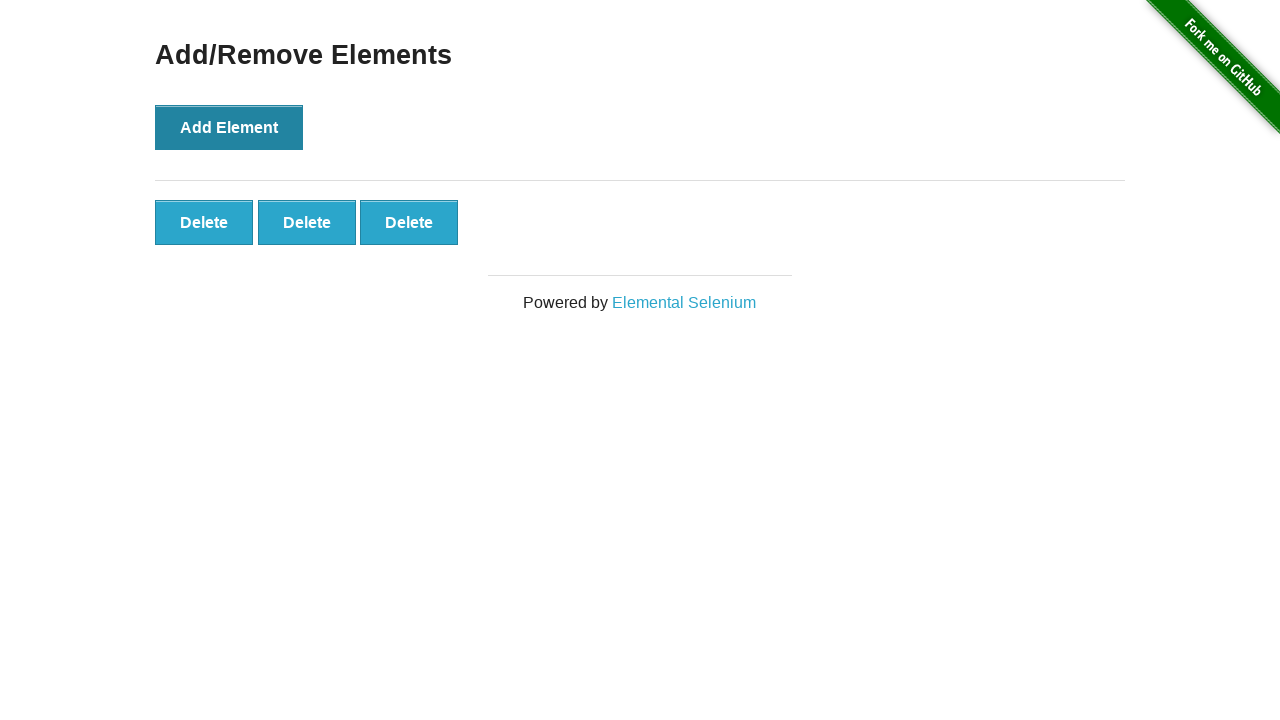

Verified delete buttons were created by waiting for '.added-manually' selector
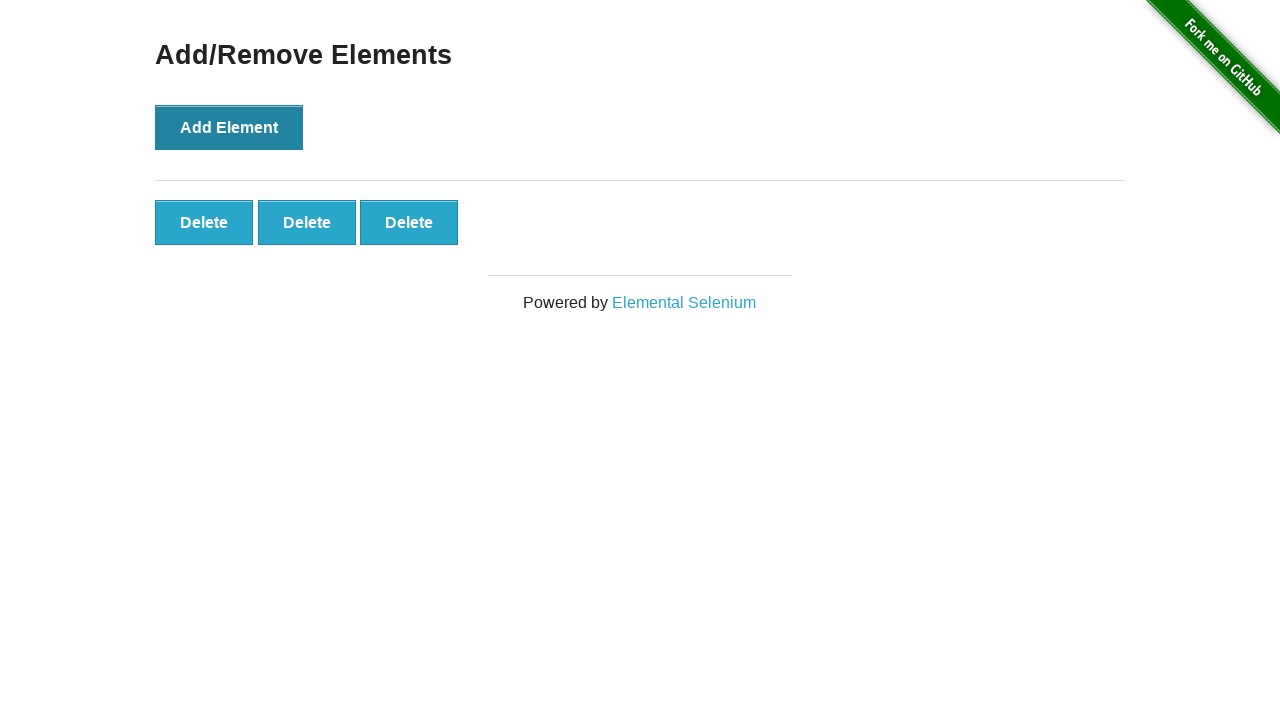

Located last child element in #elements container
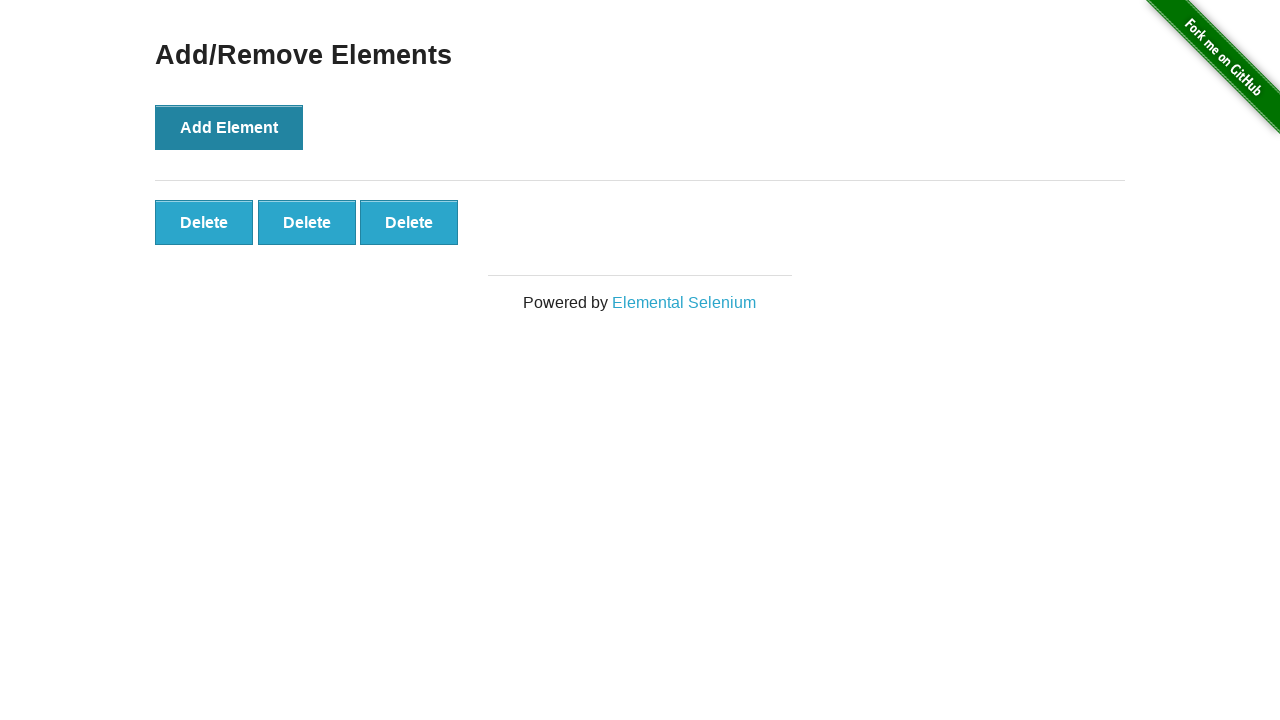

Last delete button became visible
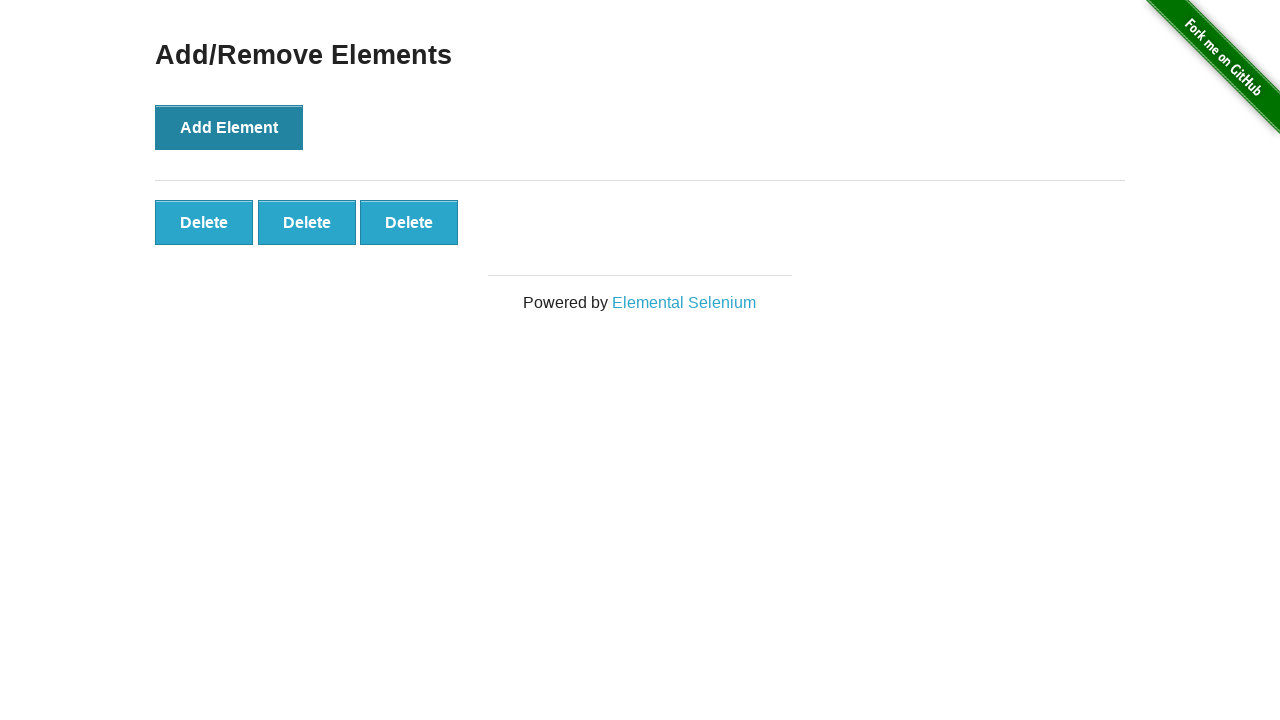

Navigated to challenging DOM page
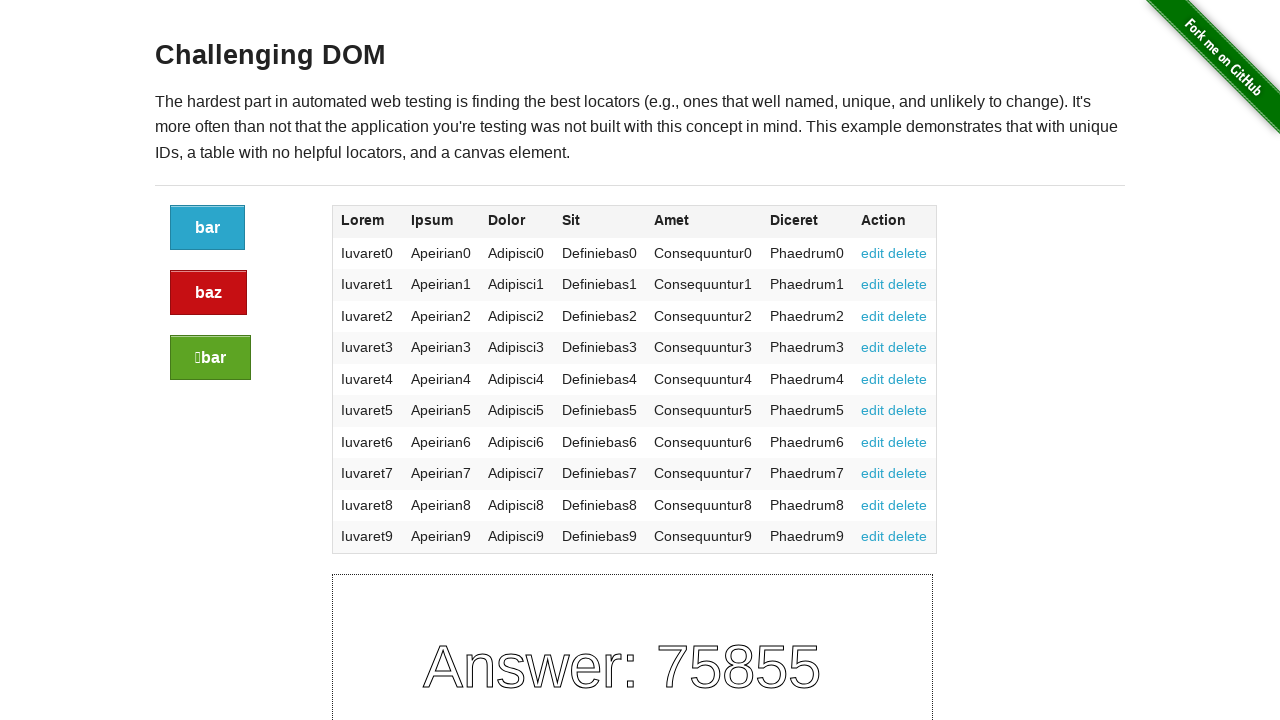

Table element with text 'Apeirian9' is visible
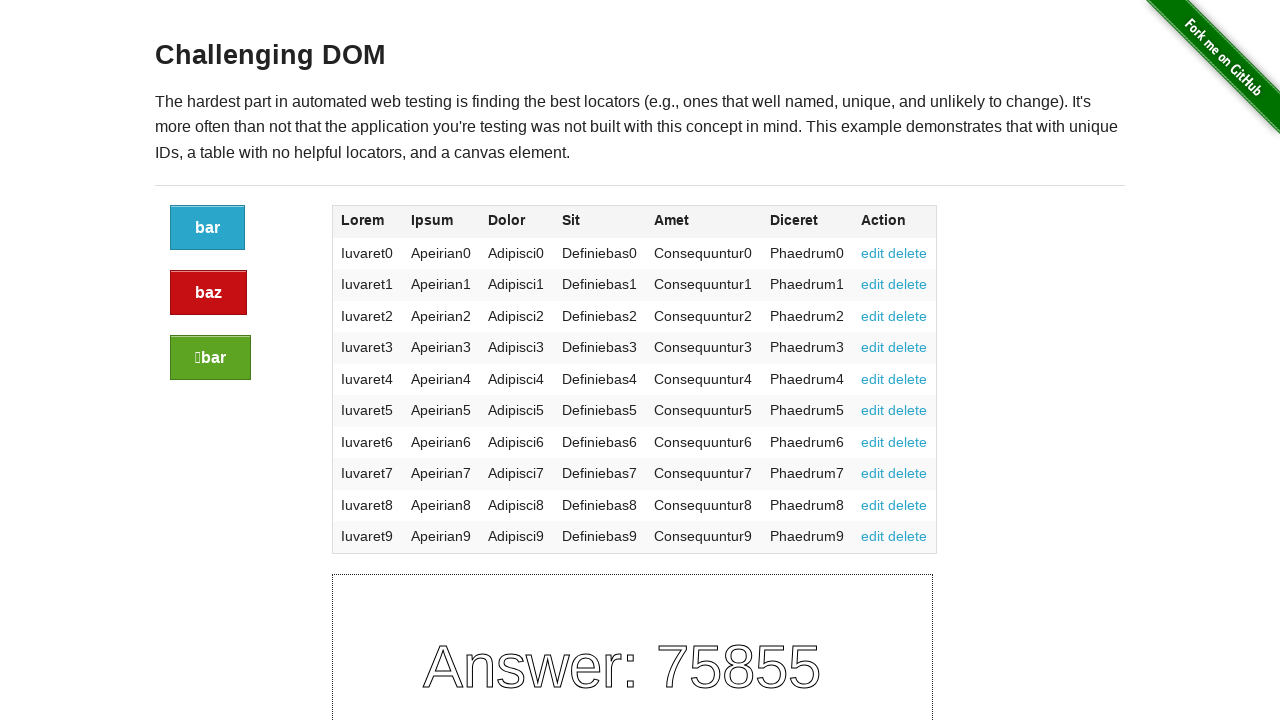

Verified preceding sibling element of 'Apeirian9' is accessible and visible
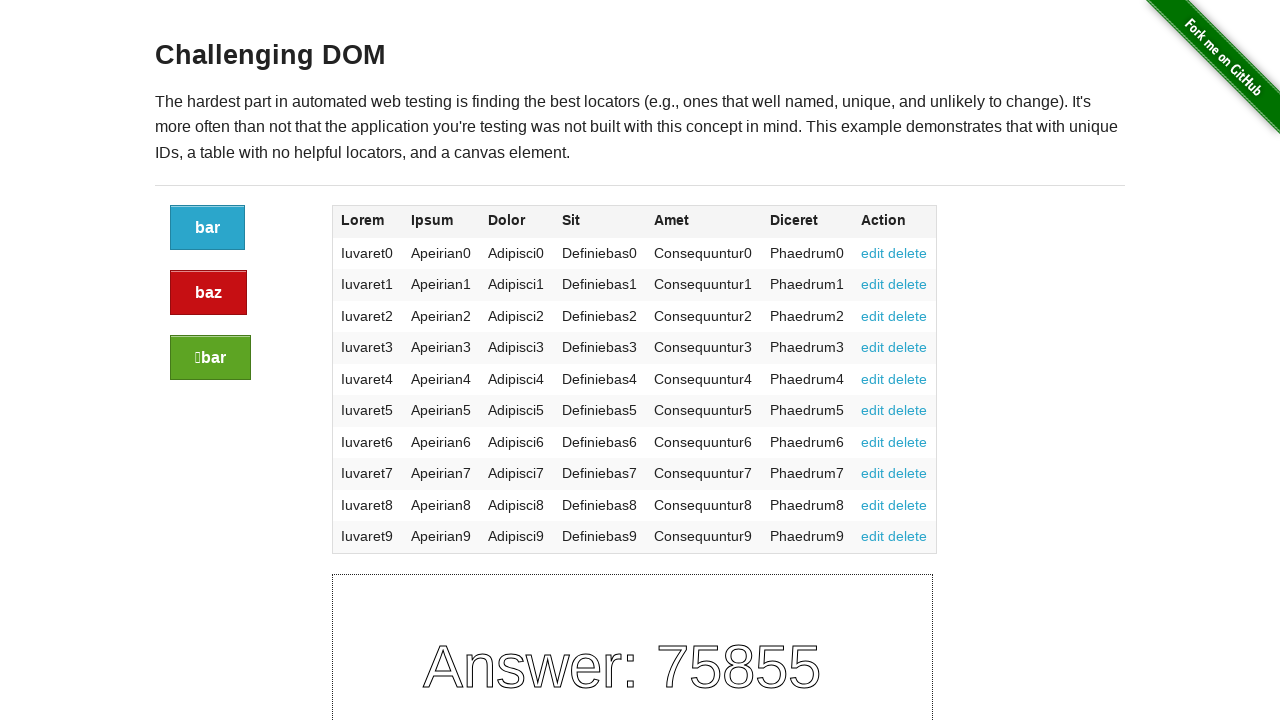

Verified following sibling element of 'Apeirian9' is accessible and visible
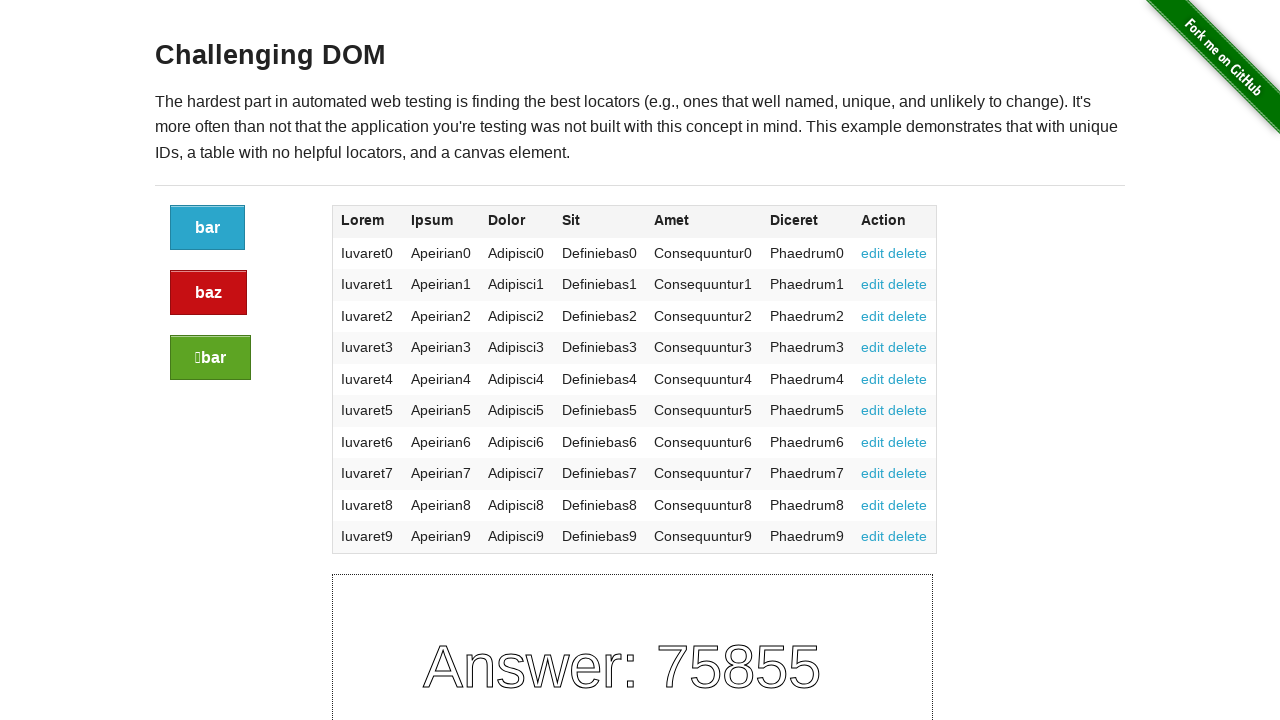

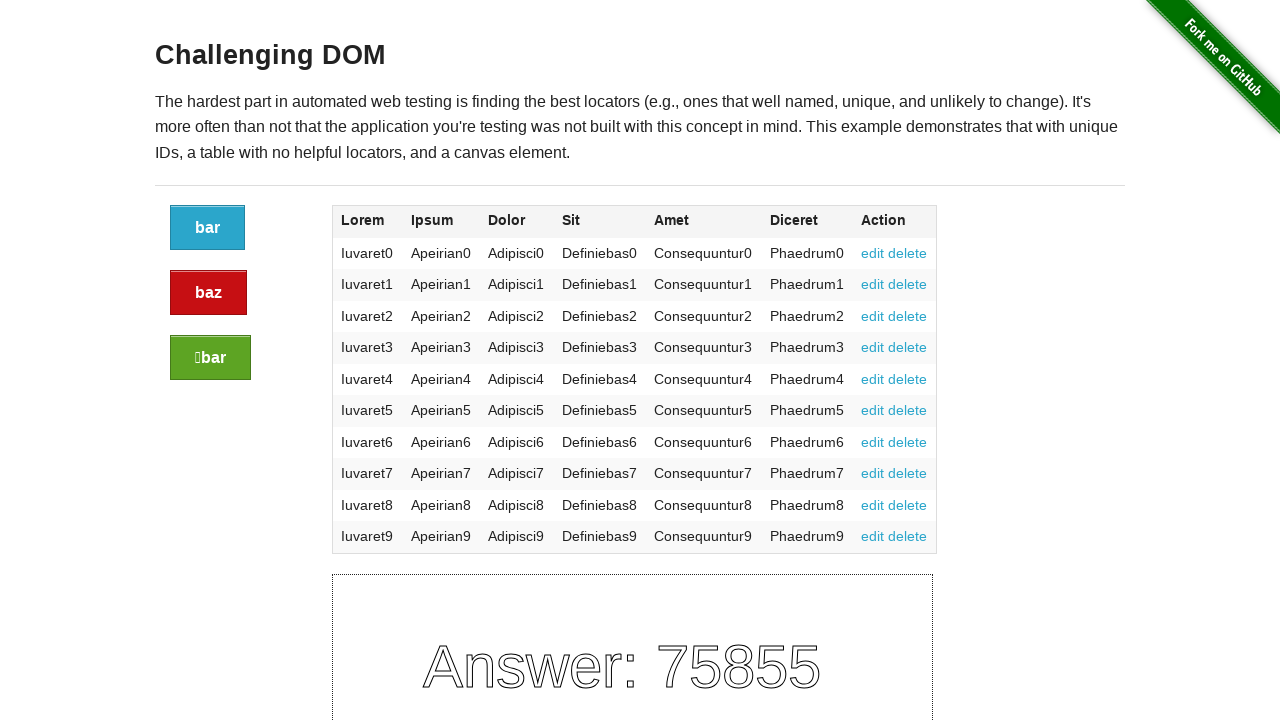